Tests radio button functionality by clicking the "Yes" radio option and verifying the result text displays correctly

Starting URL: https://demoqa.com/radio-button

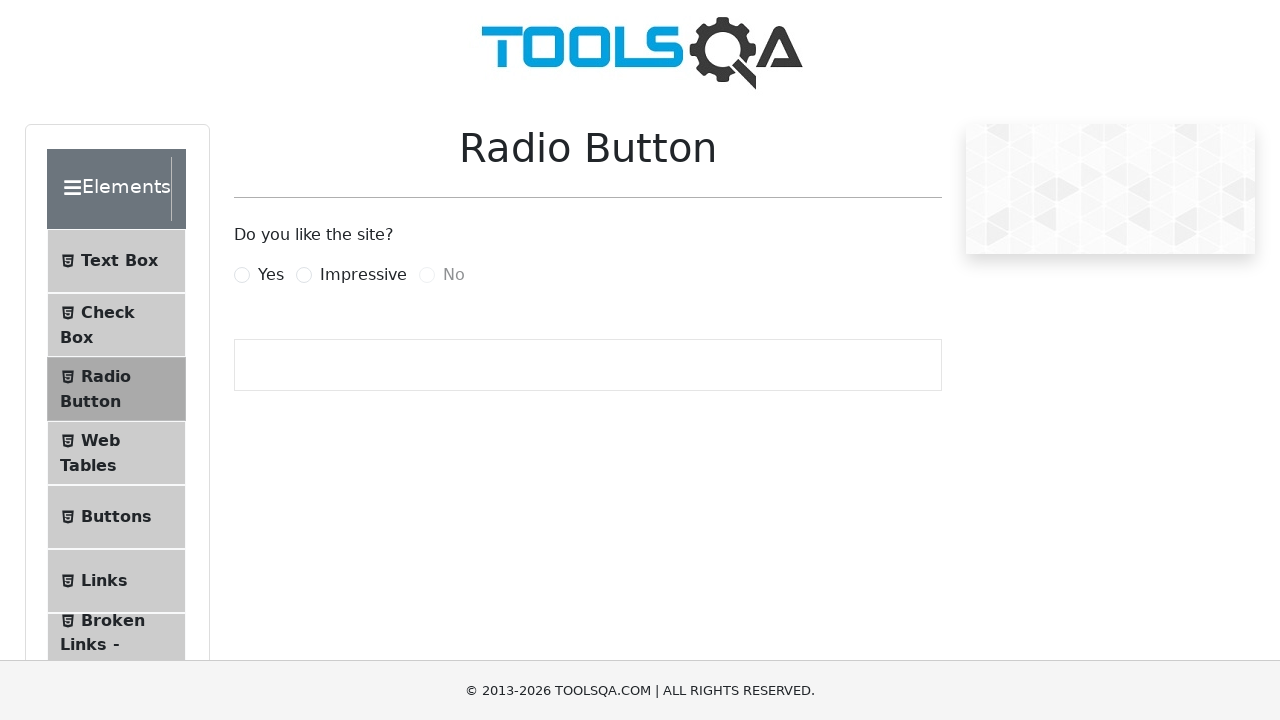

Waited for question text to load
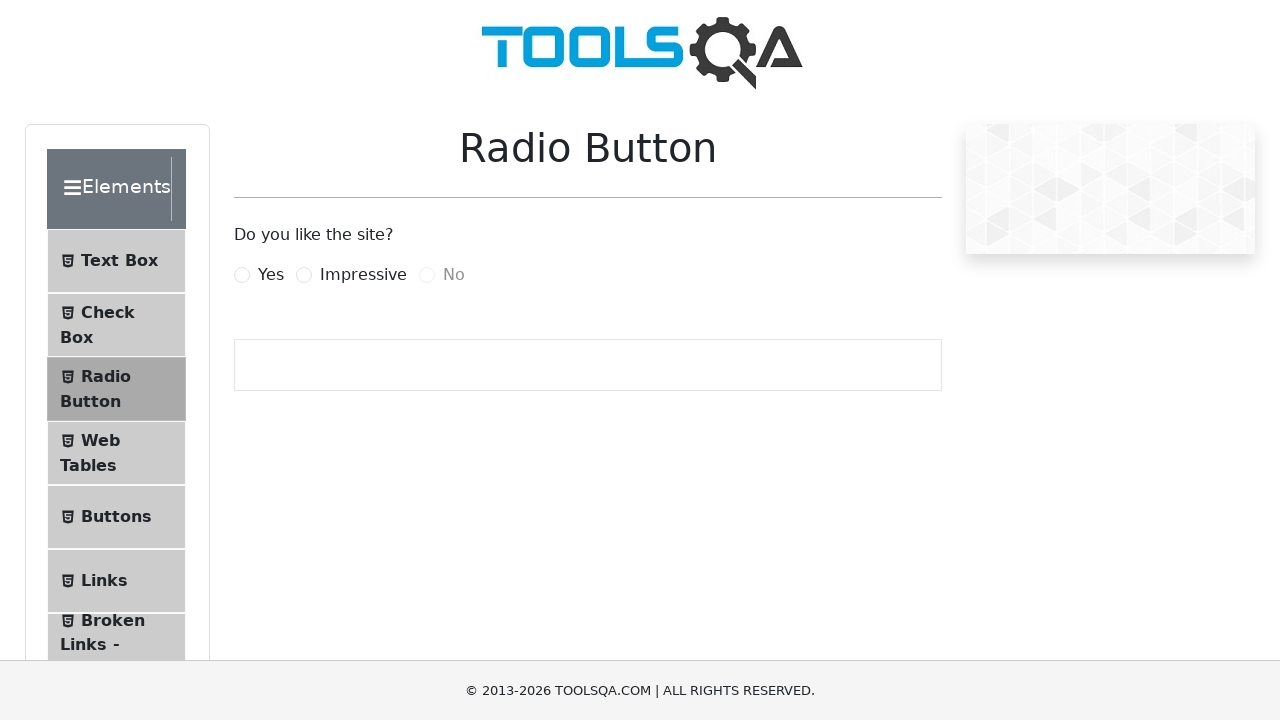

Clicked the 'Yes' radio button at (271, 275) on label[for='yesRadio']
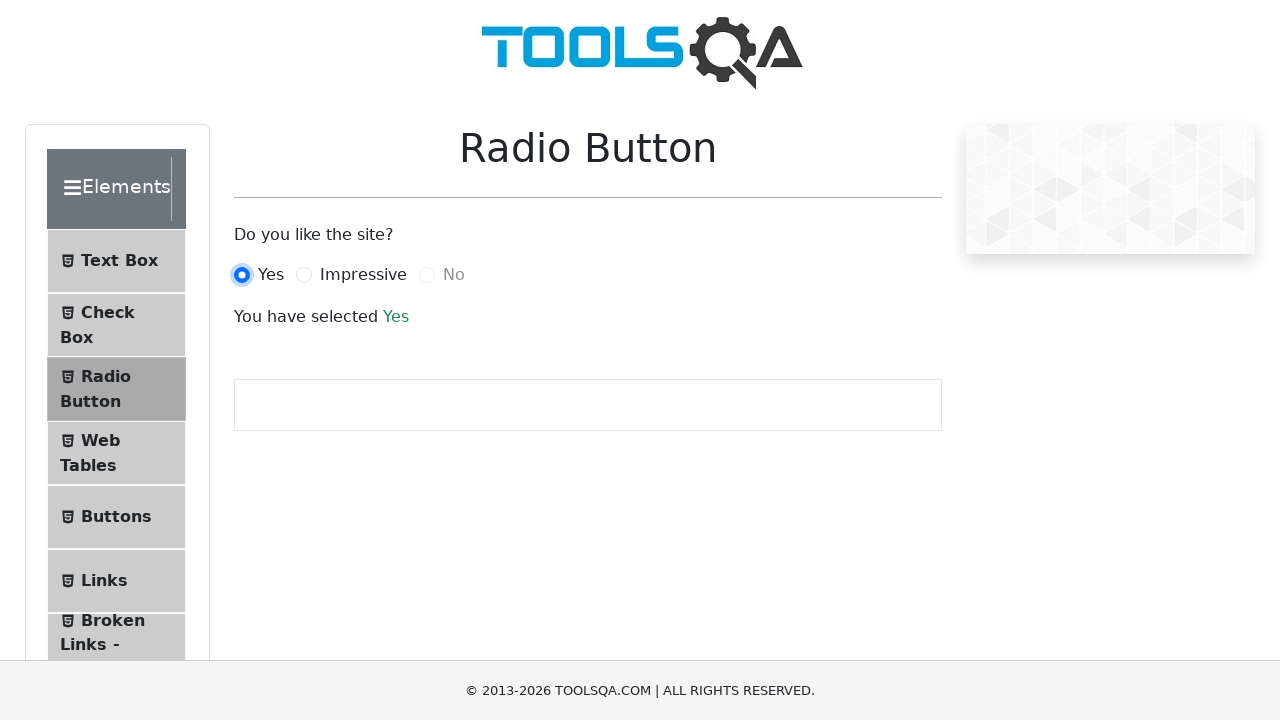

Verified result text displays correctly after selecting 'Yes'
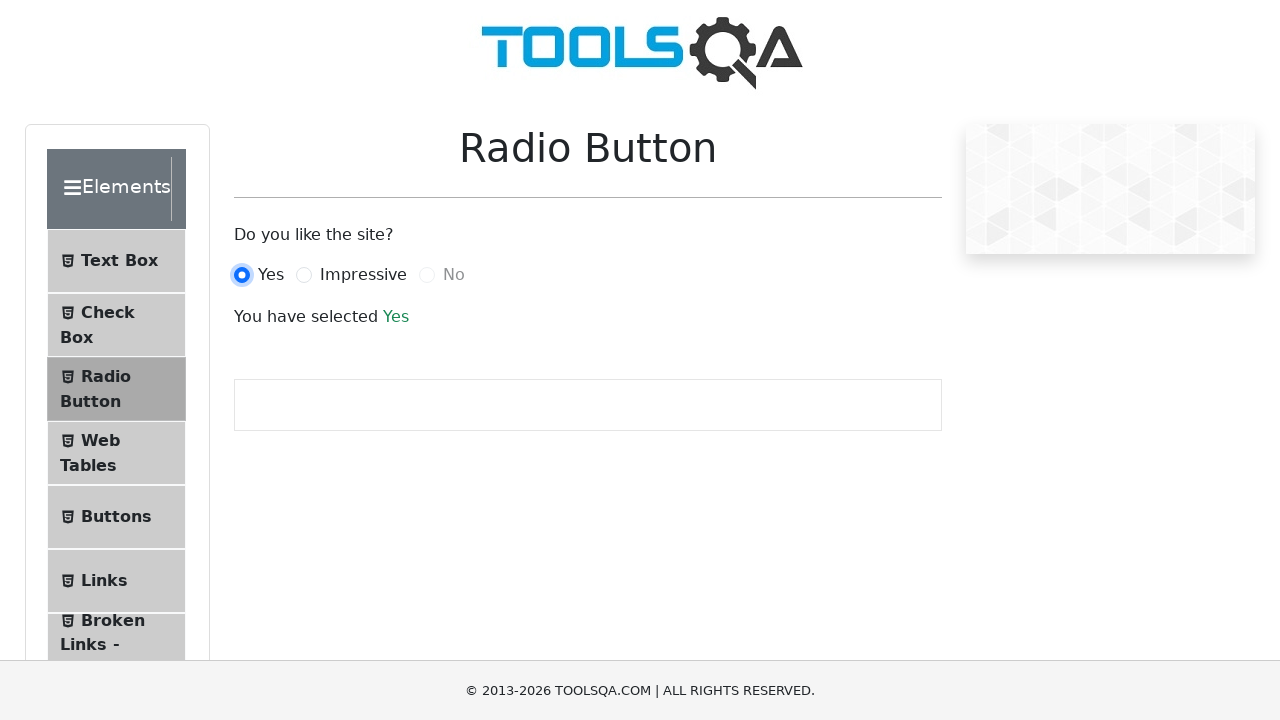

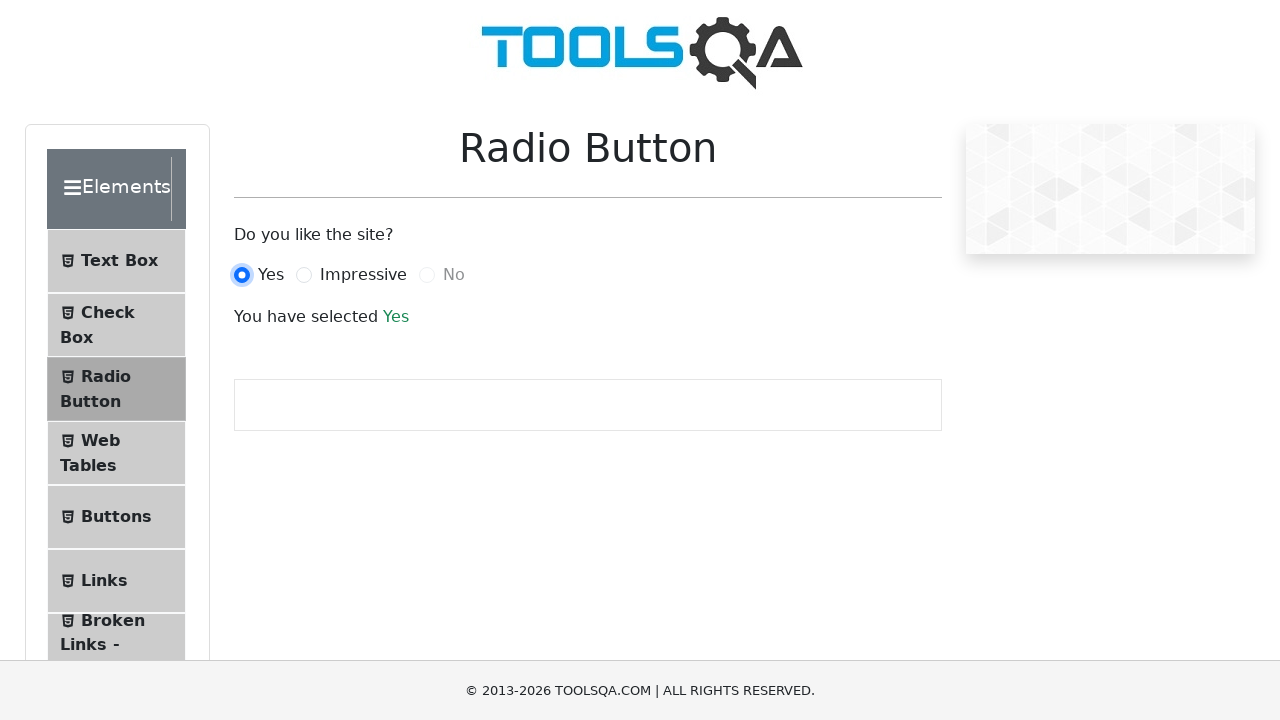